Tests a text box form by filling in user name, email, current address, and permanent address fields, then submitting and verifying the output is displayed.

Starting URL: https://demoqa.com/text-box

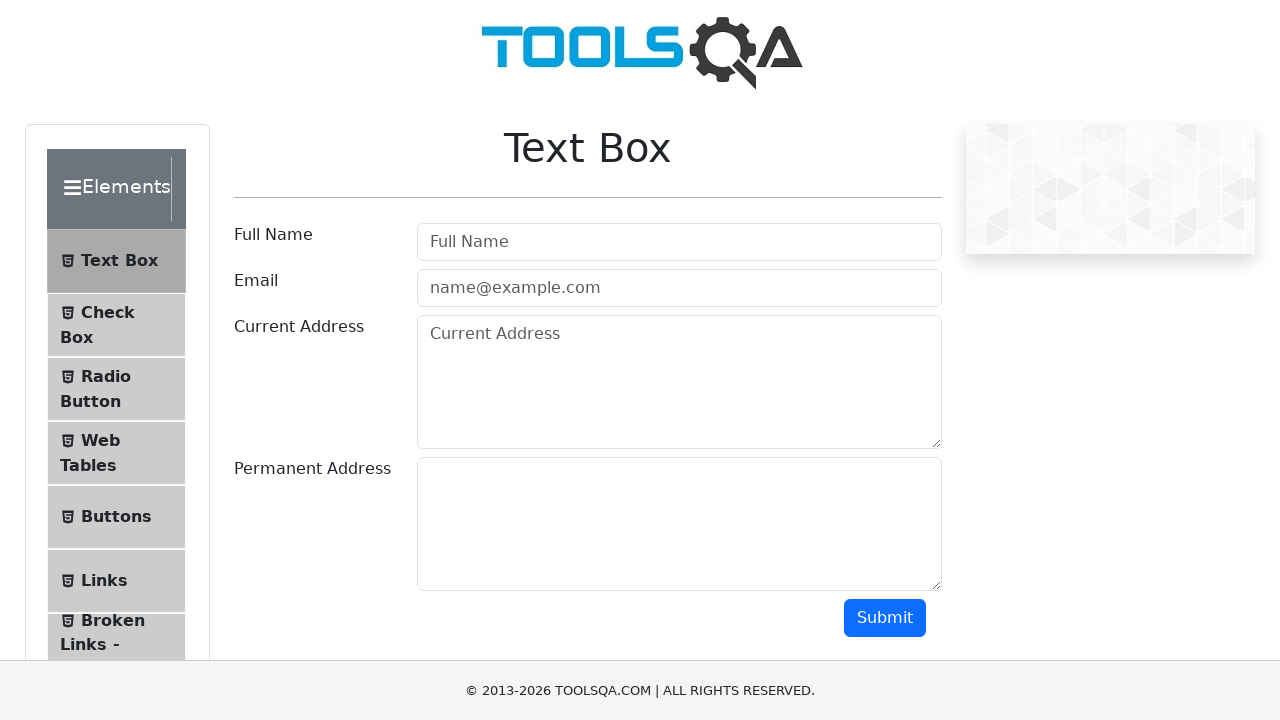

Filled user name field with 'Ozzy Gman' on #userName
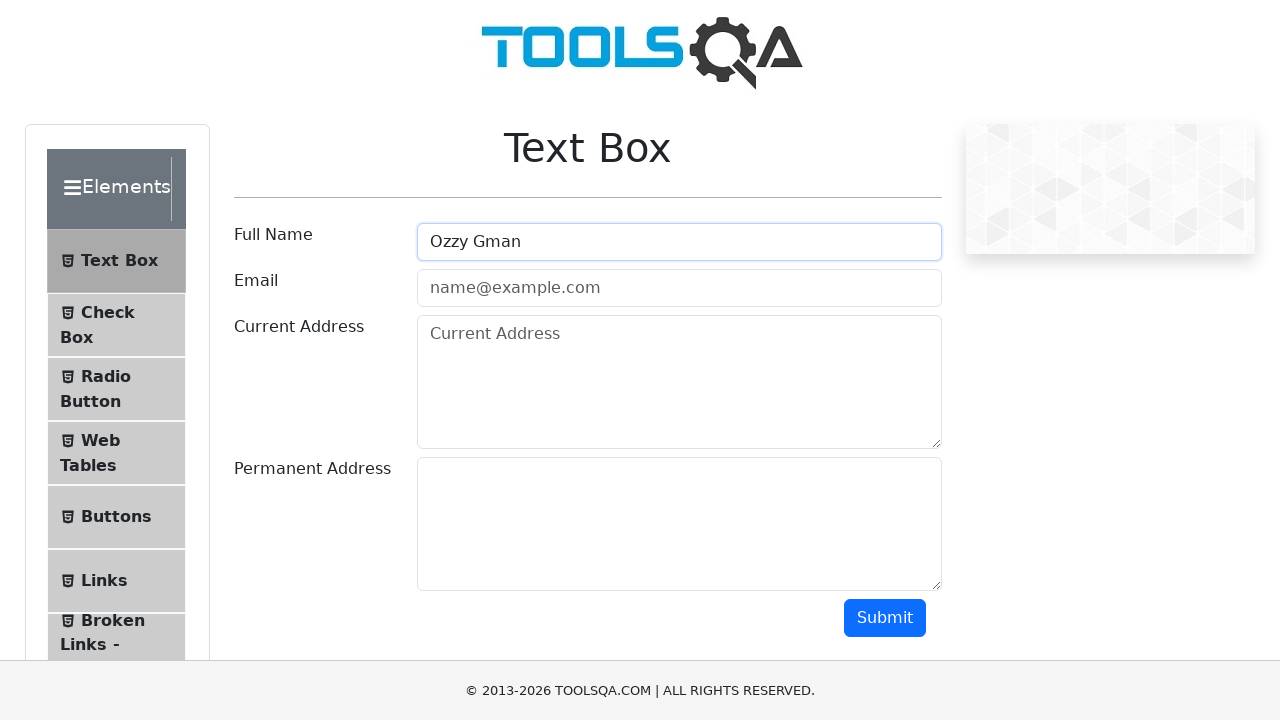

Filled user email field with 'test@test.com' on #userEmail
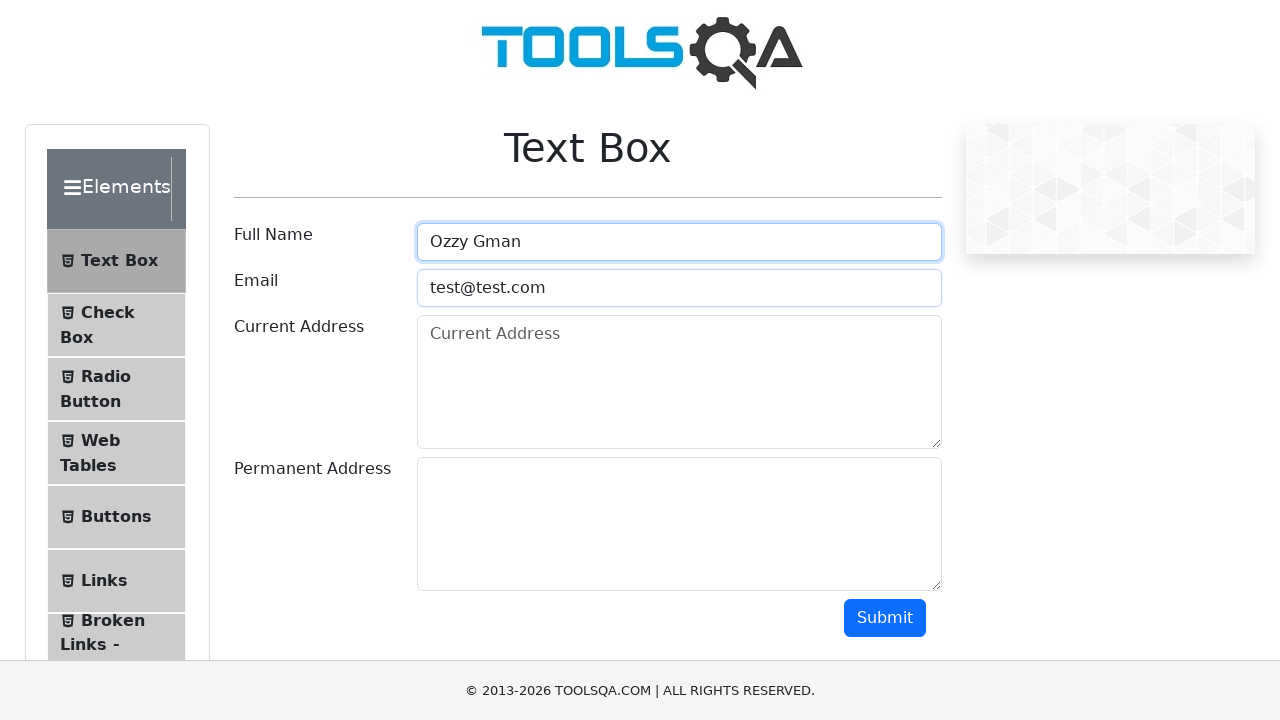

Filled current address field with '123 Main Street' on textarea#currentAddress
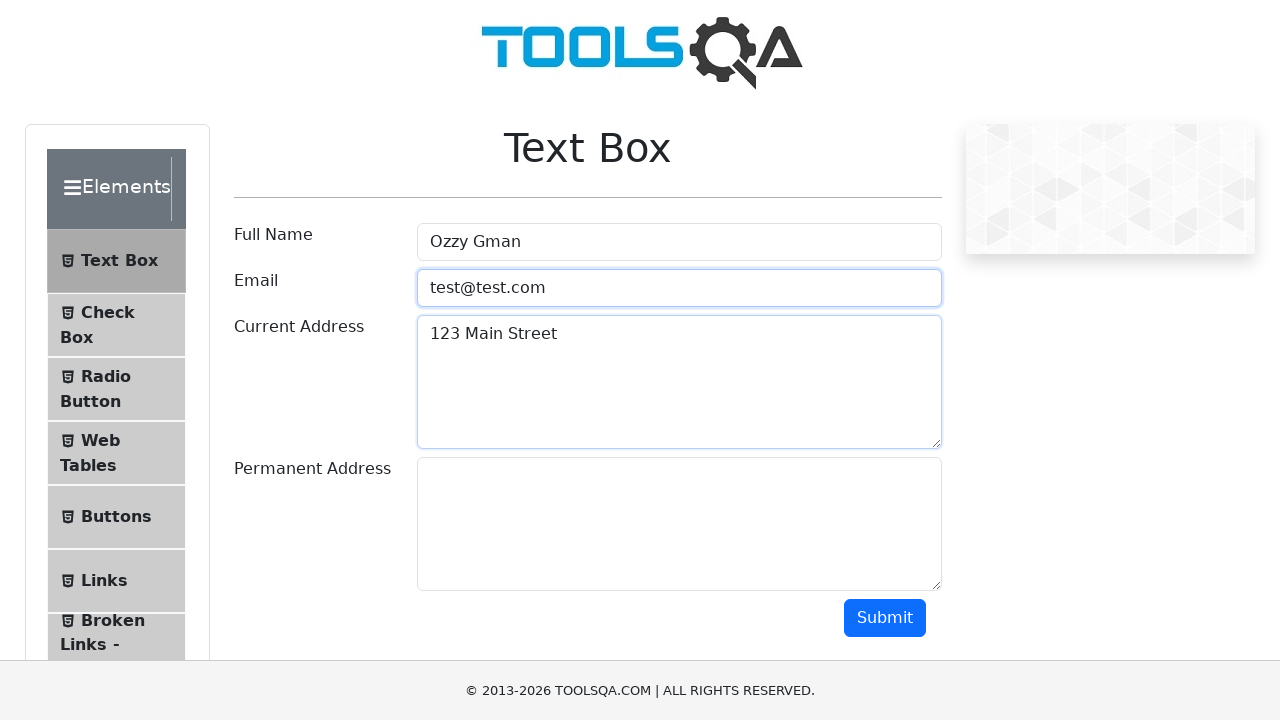

Filled permanent address field with '321 Paper Street' on textarea#permanentAddress
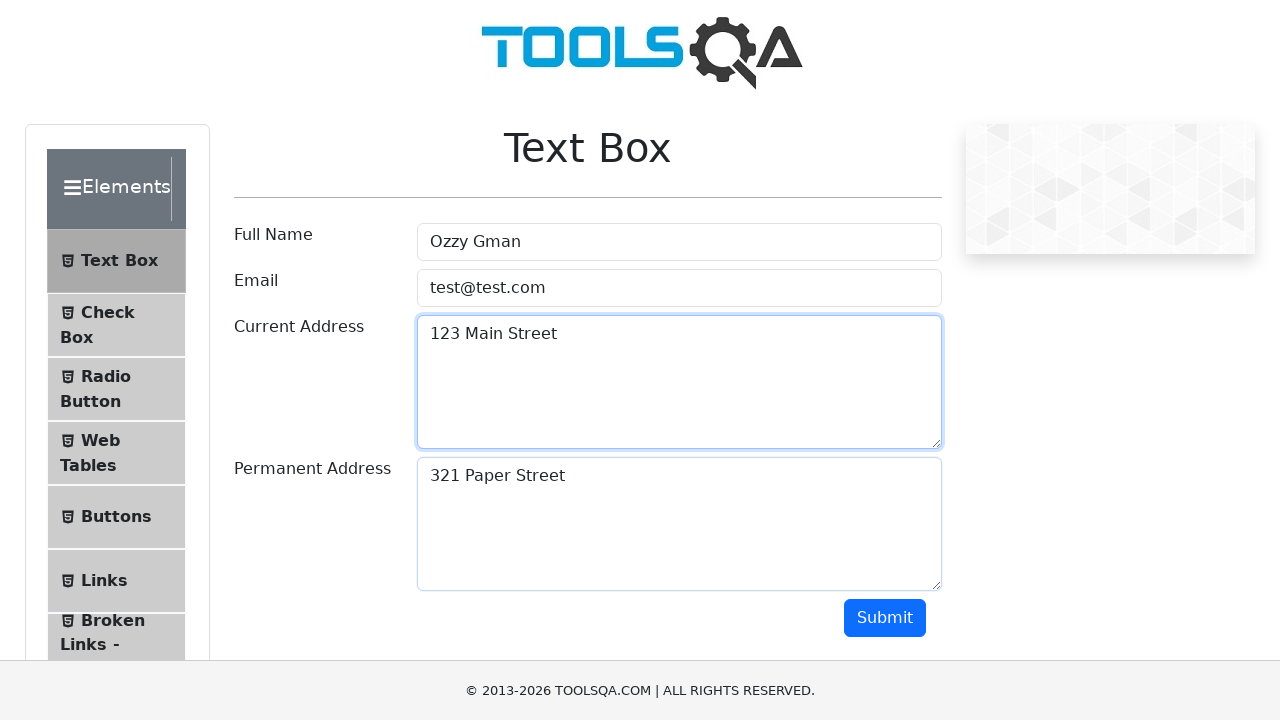

Clicked submit button at (885, 618) on #submit
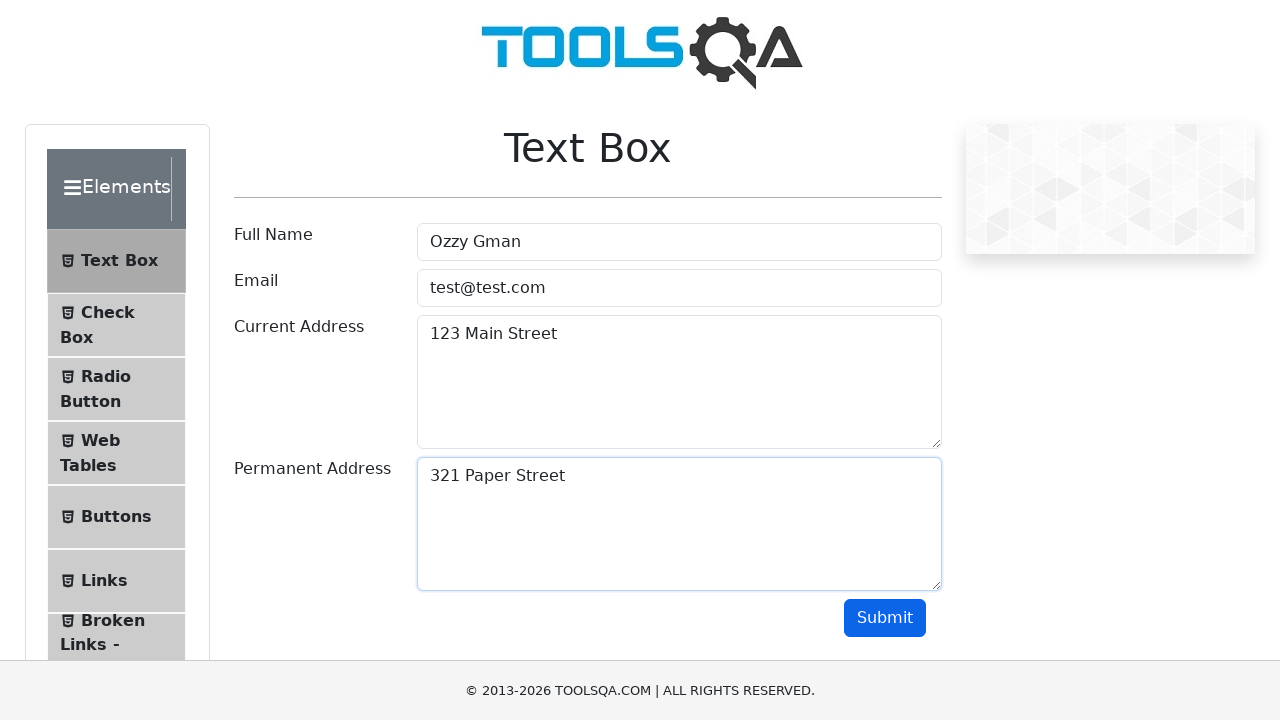

Output section loaded
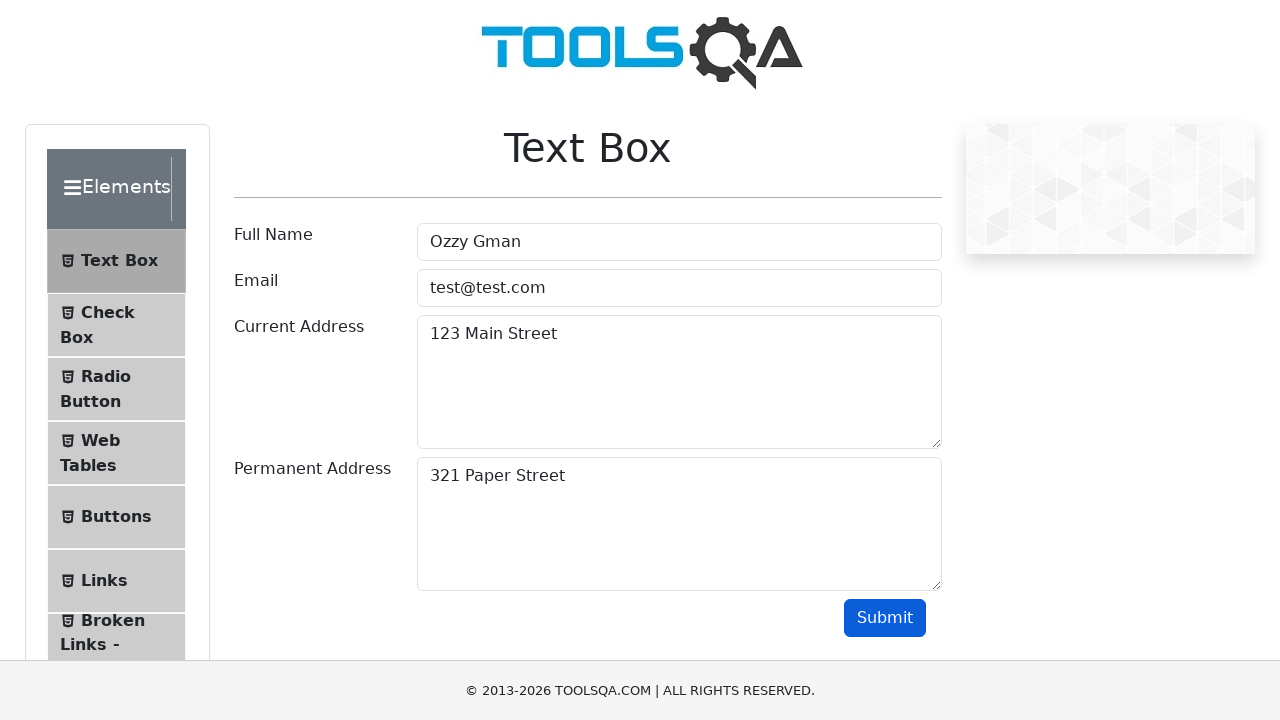

Verified output window is visible
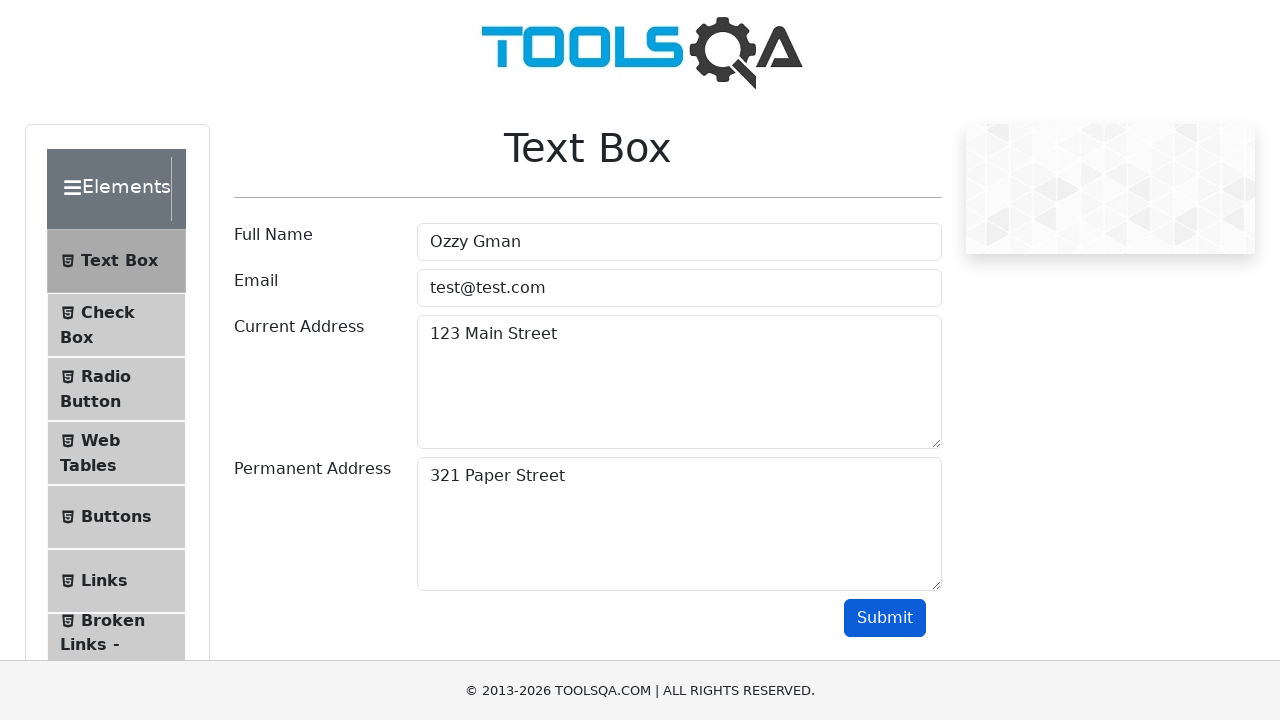

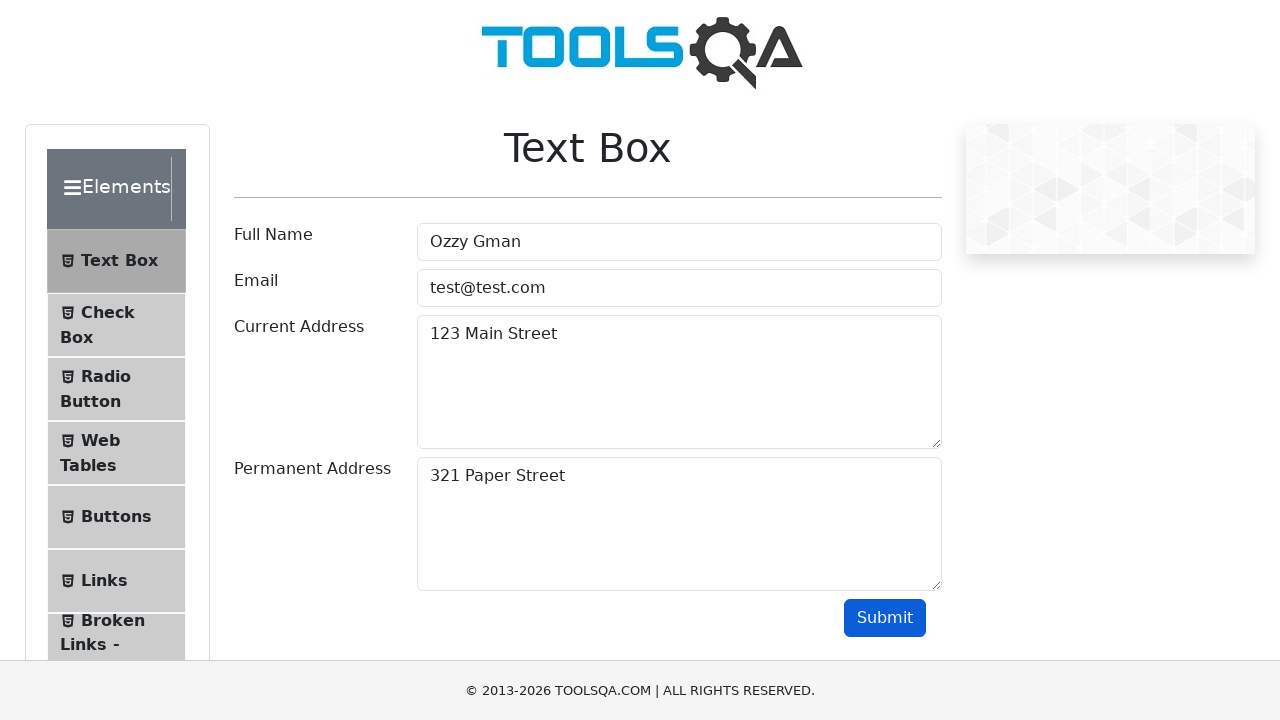